Tests dynamic checkbox handling on a registration form by iterating through all checkboxes and selecting specific ones (Movies and Hockey)

Starting URL: http://demo.automationtesting.in/Register.html

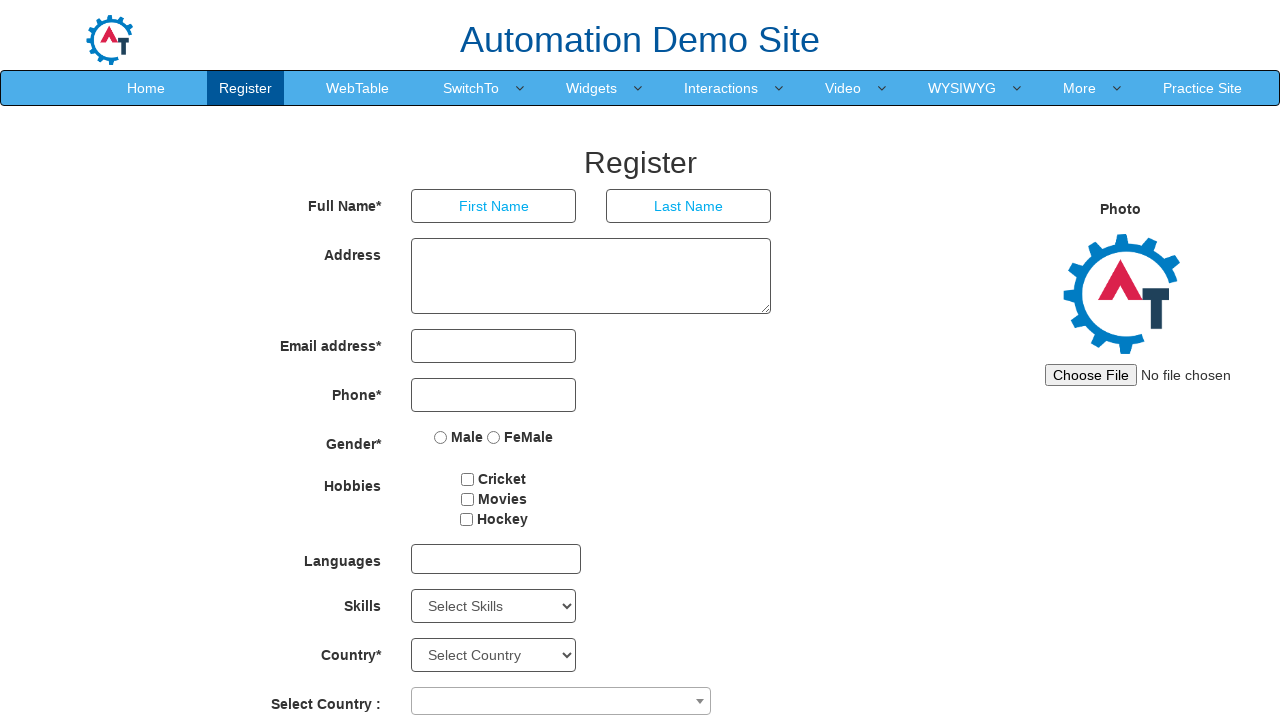

Waited for checkboxes to be available on registration form
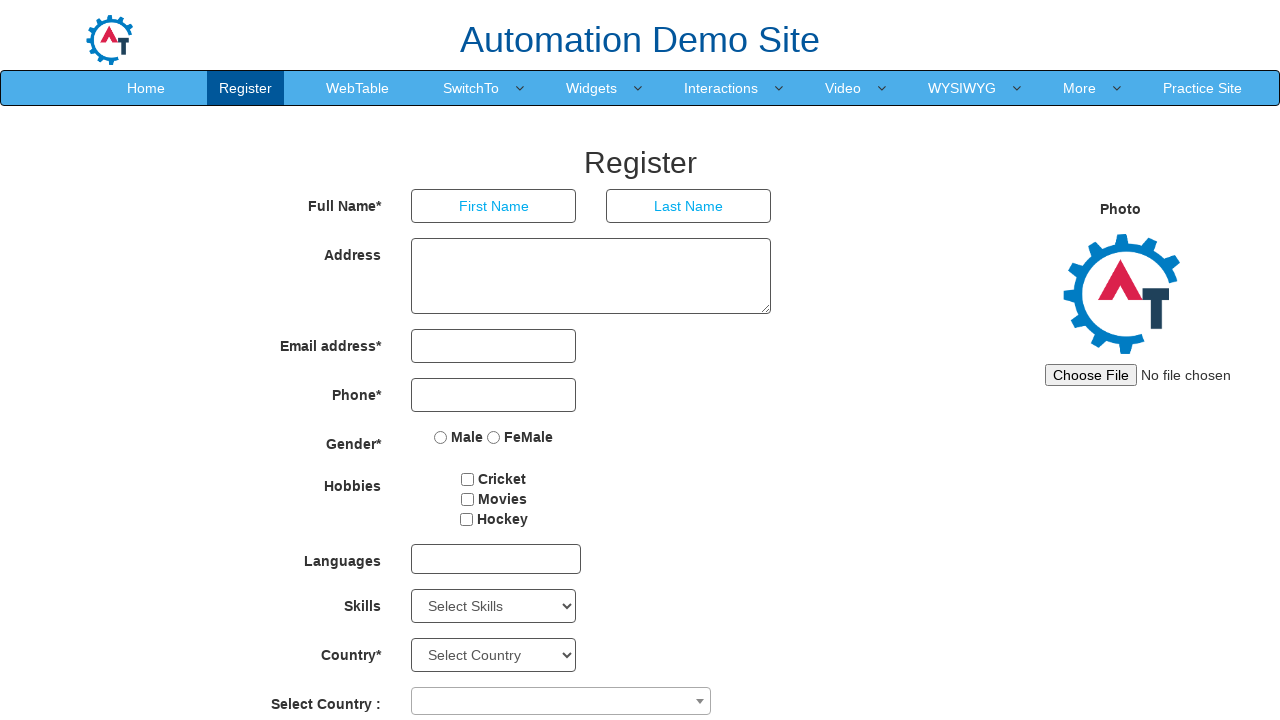

Retrieved all checkboxes from the form
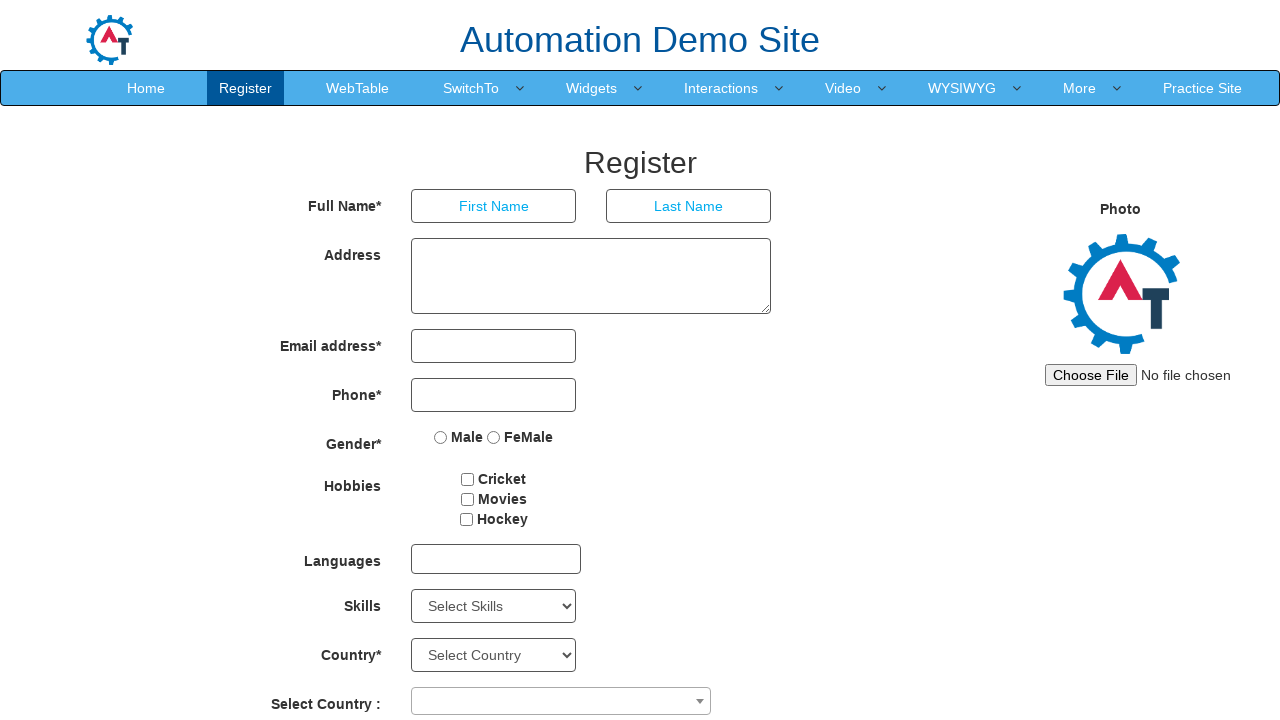

Retrieved checkbox value: Cricket
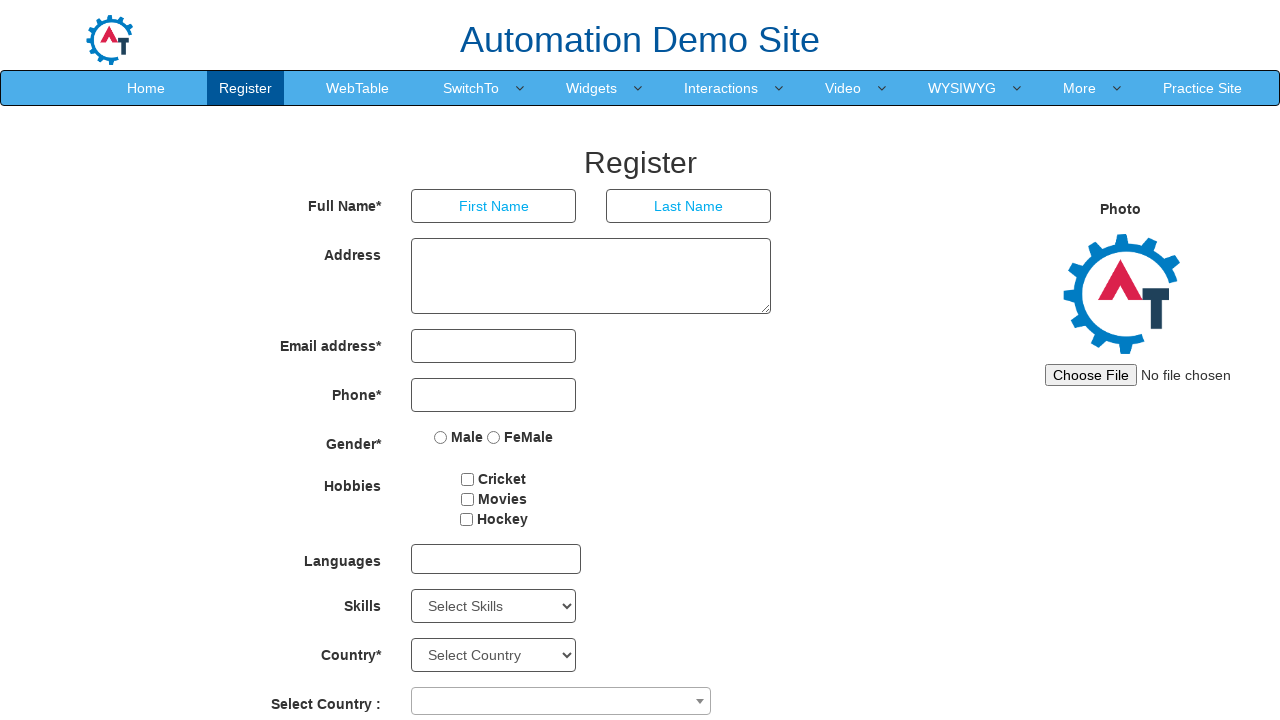

Retrieved checkbox value: Movies
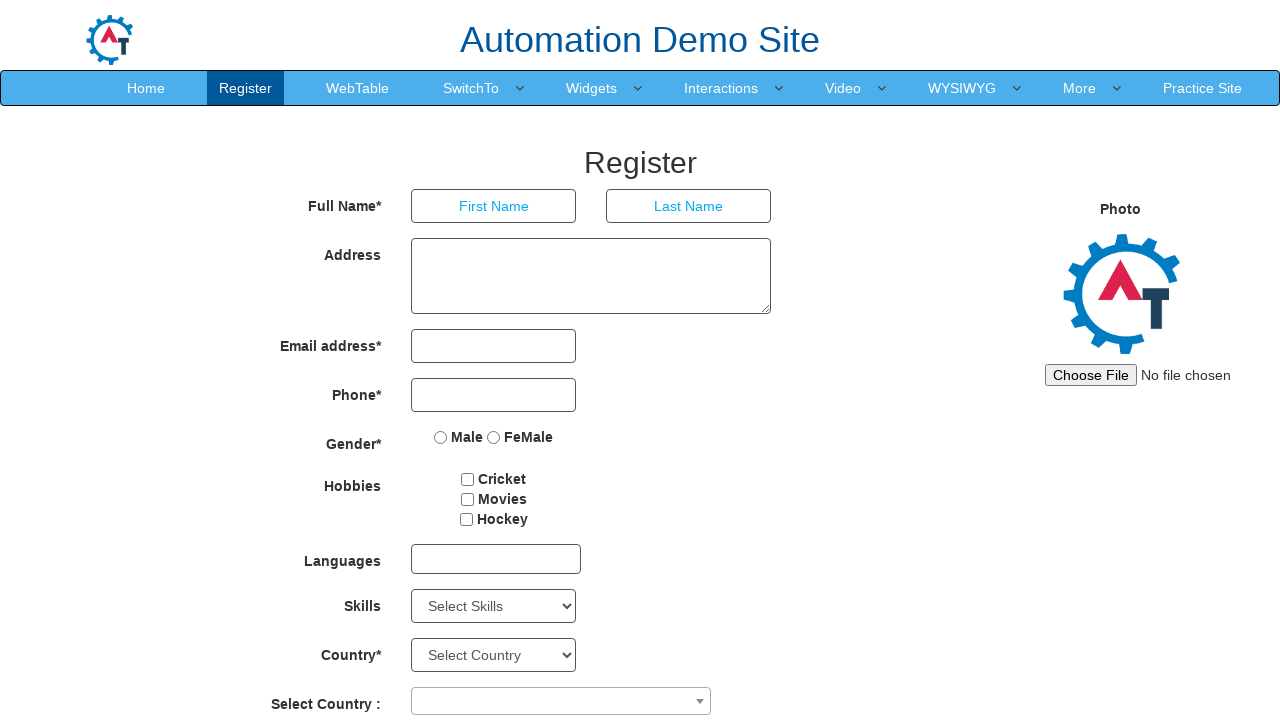

Clicked Movies checkbox at (467, 499) on input[type='checkbox'] >> nth=1
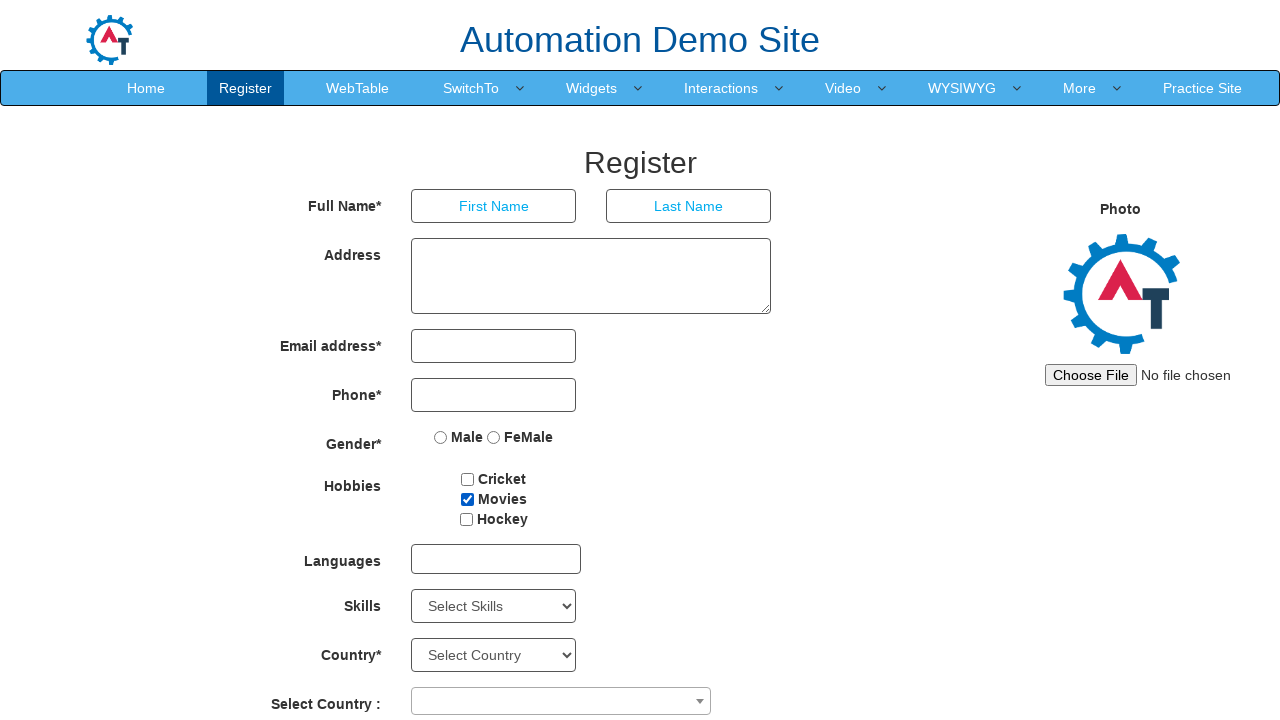

Retrieved checkbox value: Hockey
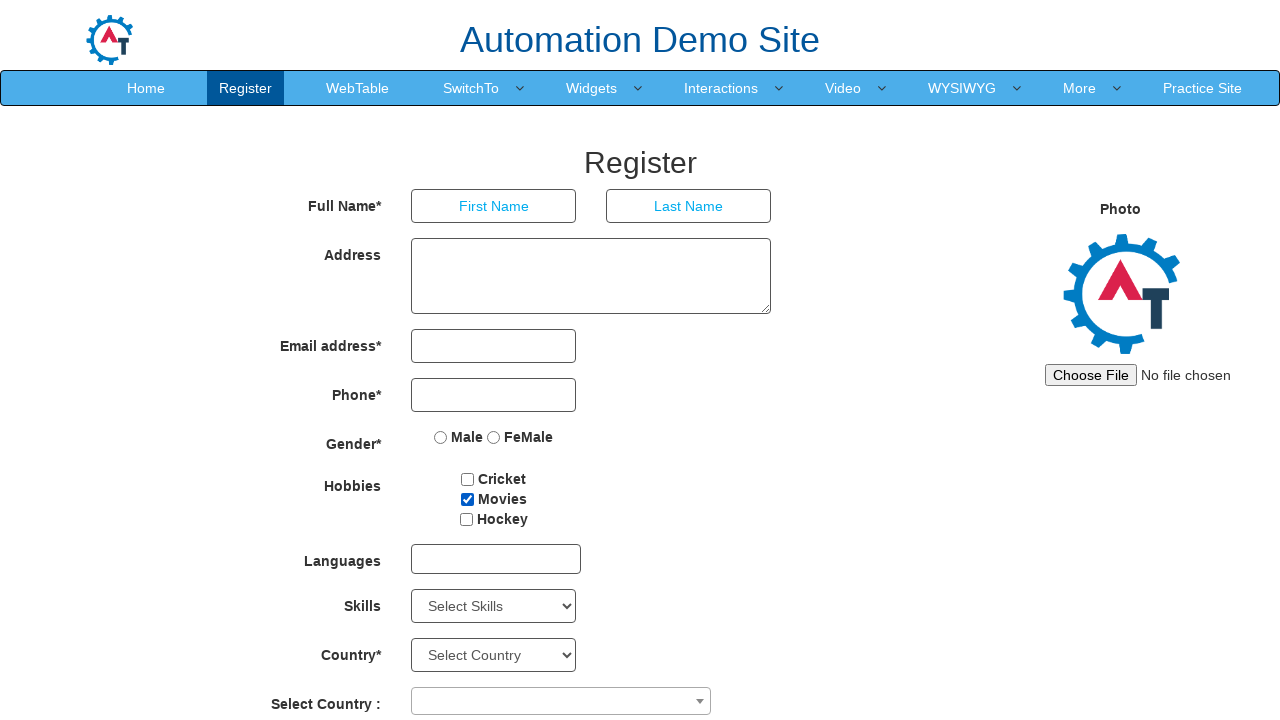

Clicked Hockey checkbox at (466, 519) on input[type='checkbox'] >> nth=2
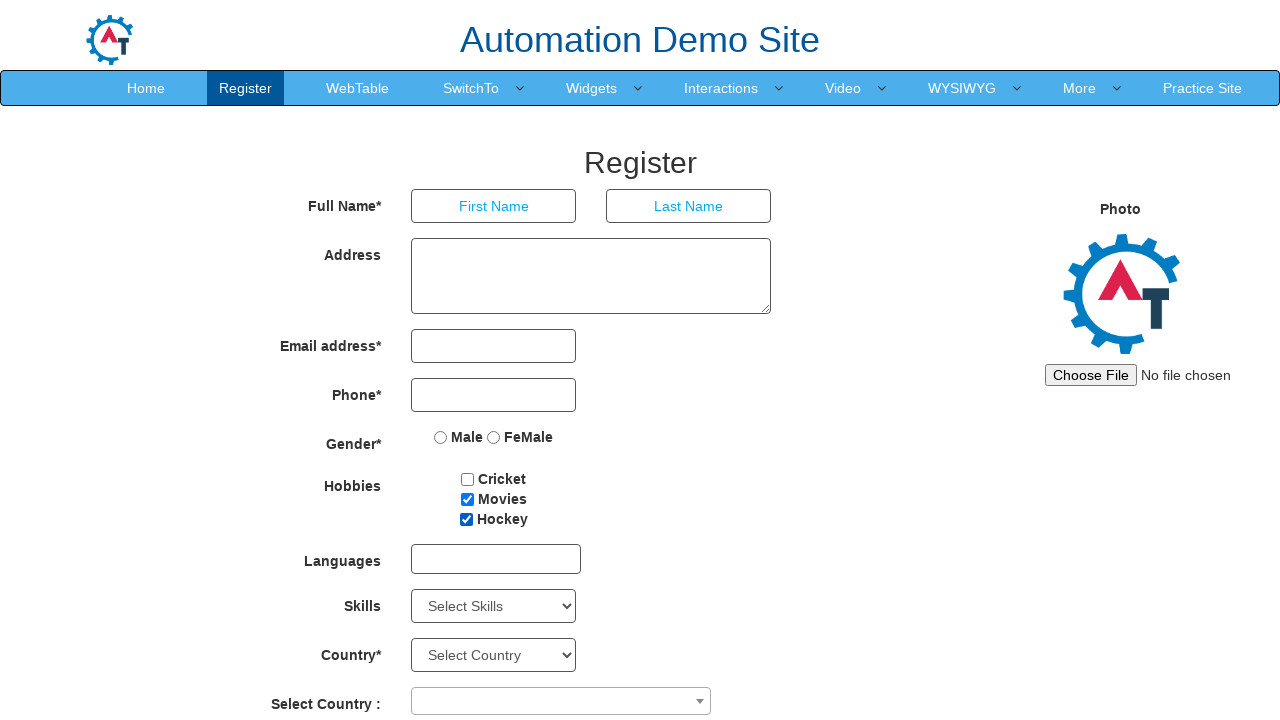

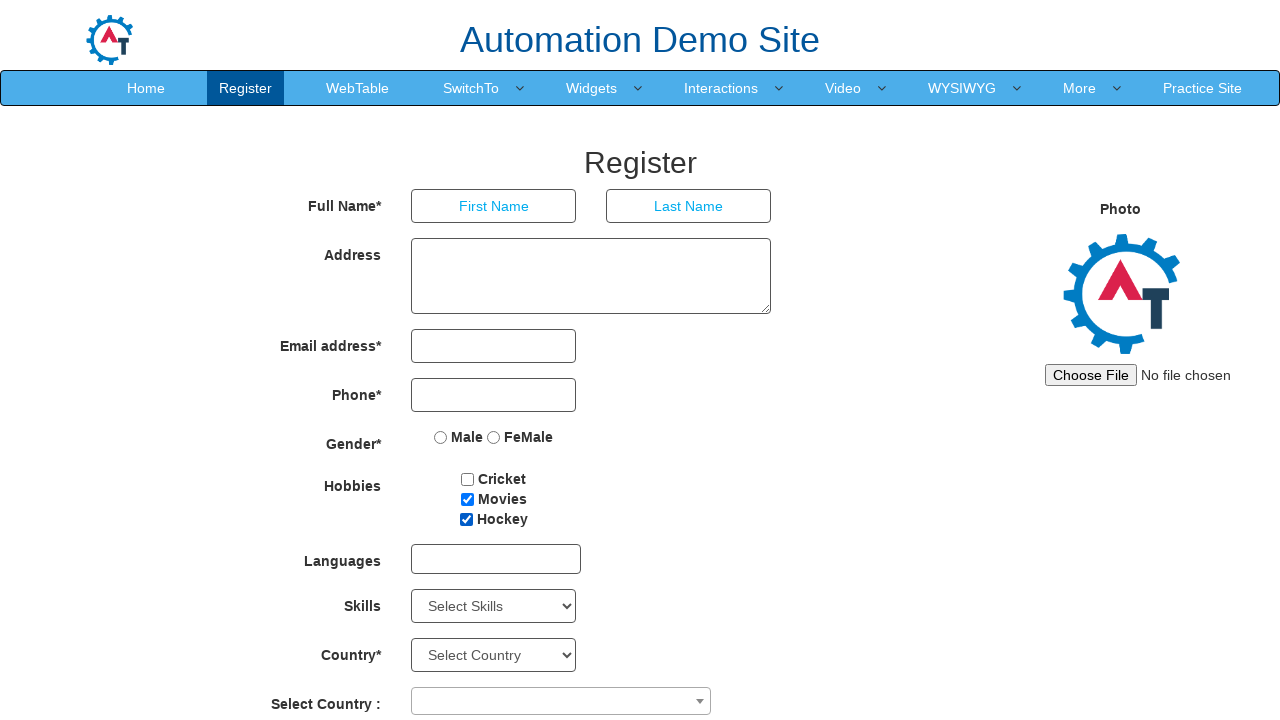